Tests add/remove elements functionality by clicking Add Element button twice, deleting one element, and verifying the remaining count

Starting URL: http://the-internet.herokuapp.com/add_remove_elements/

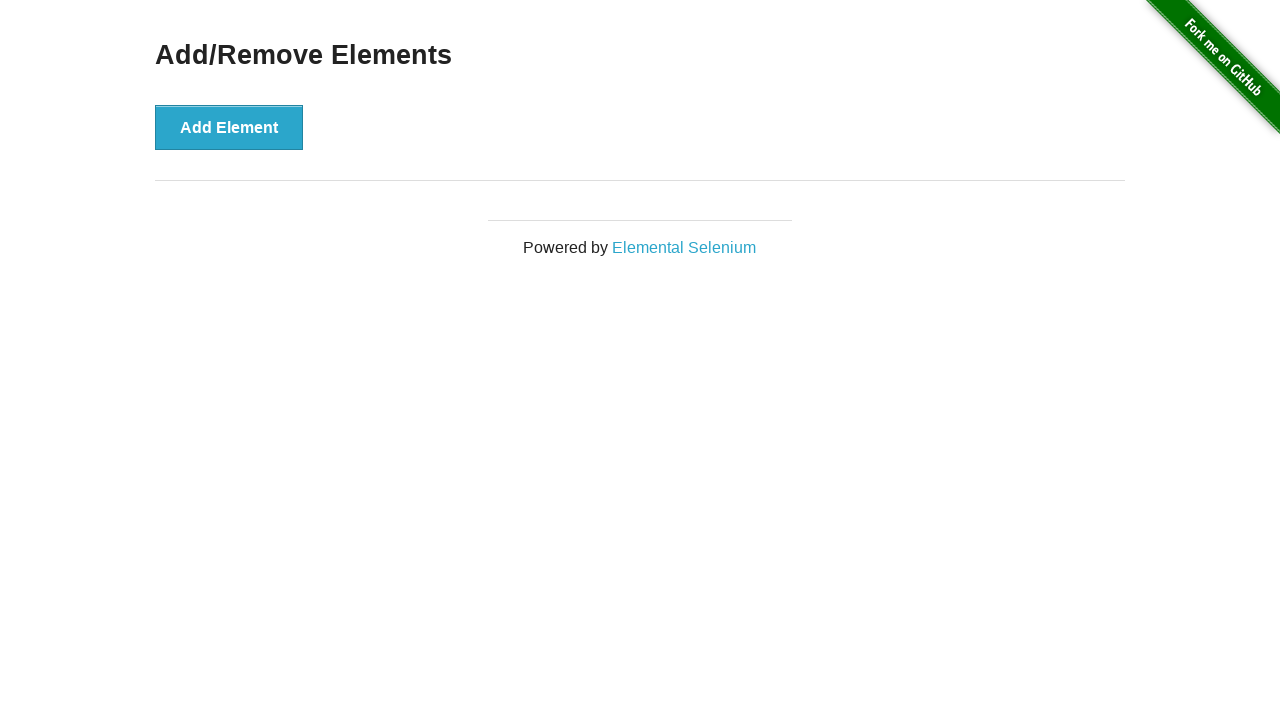

Clicked Add Element button (first click) at (229, 127) on xpath=//button[text()='Add Element']
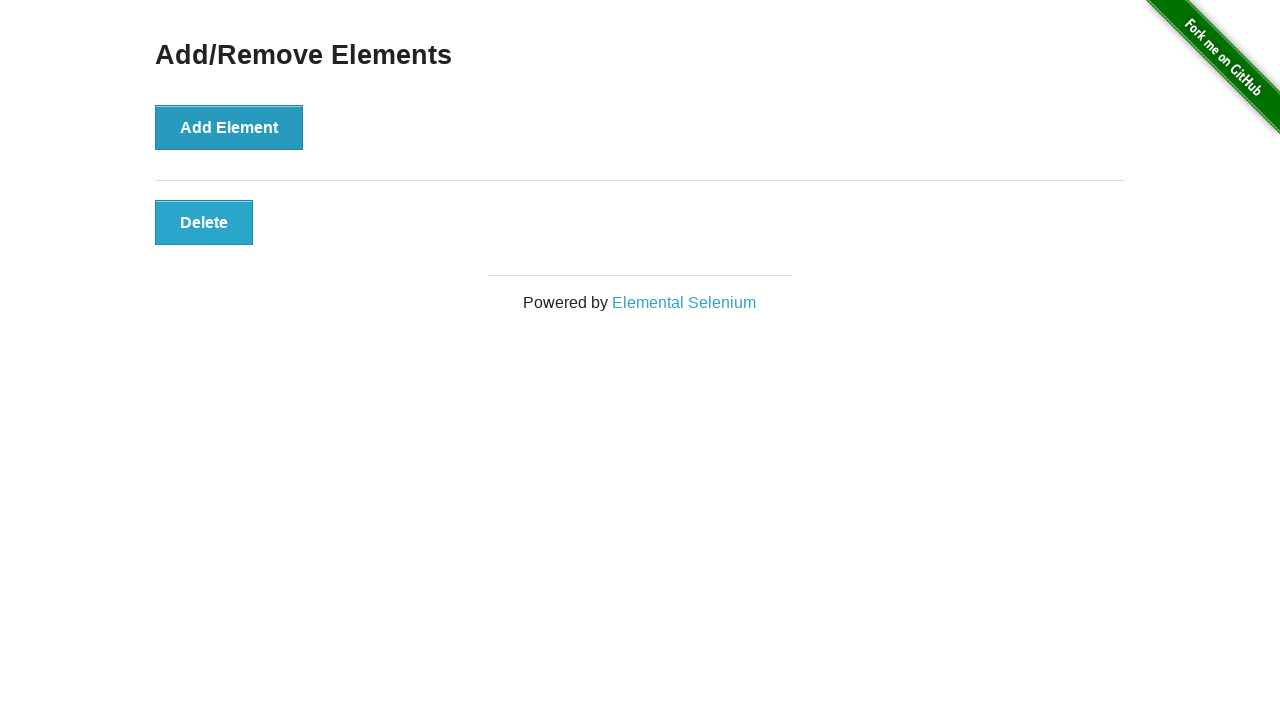

Clicked Add Element button (second click) at (229, 127) on xpath=//button[text()='Add Element']
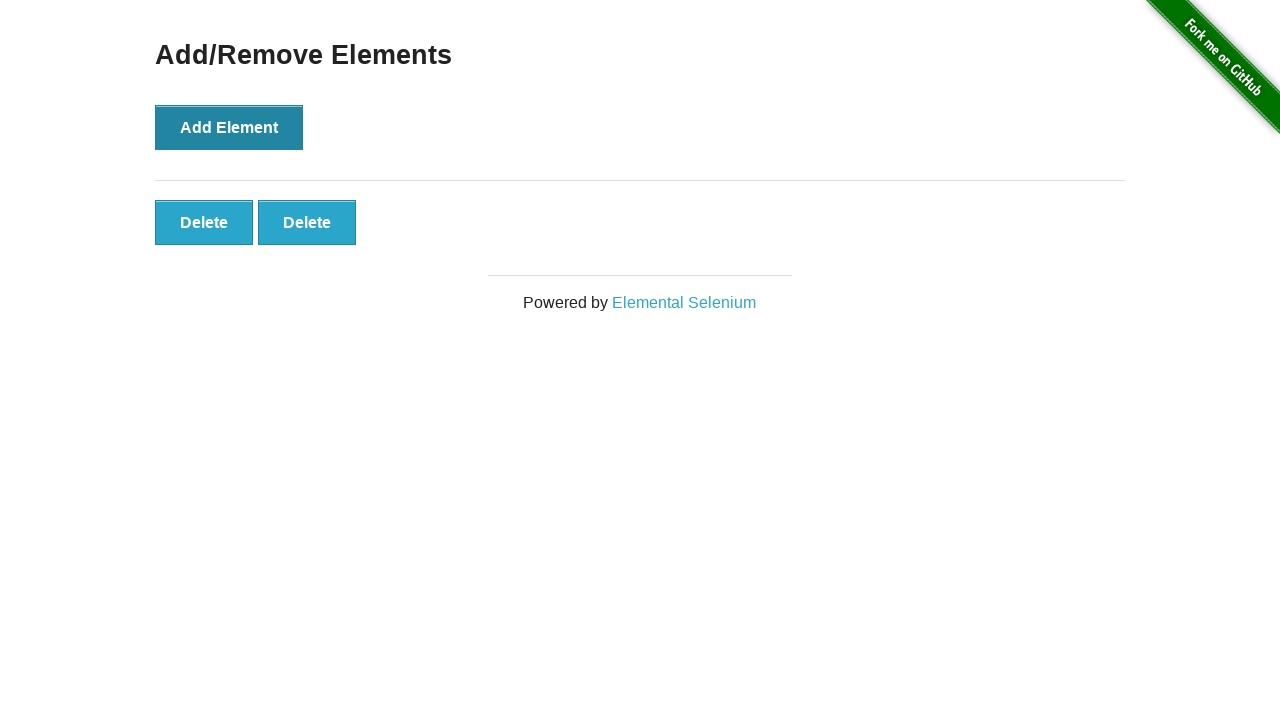

Clicked the second Delete button to remove an element at (307, 222) on xpath=//button[text()='Delete'] >> nth=1
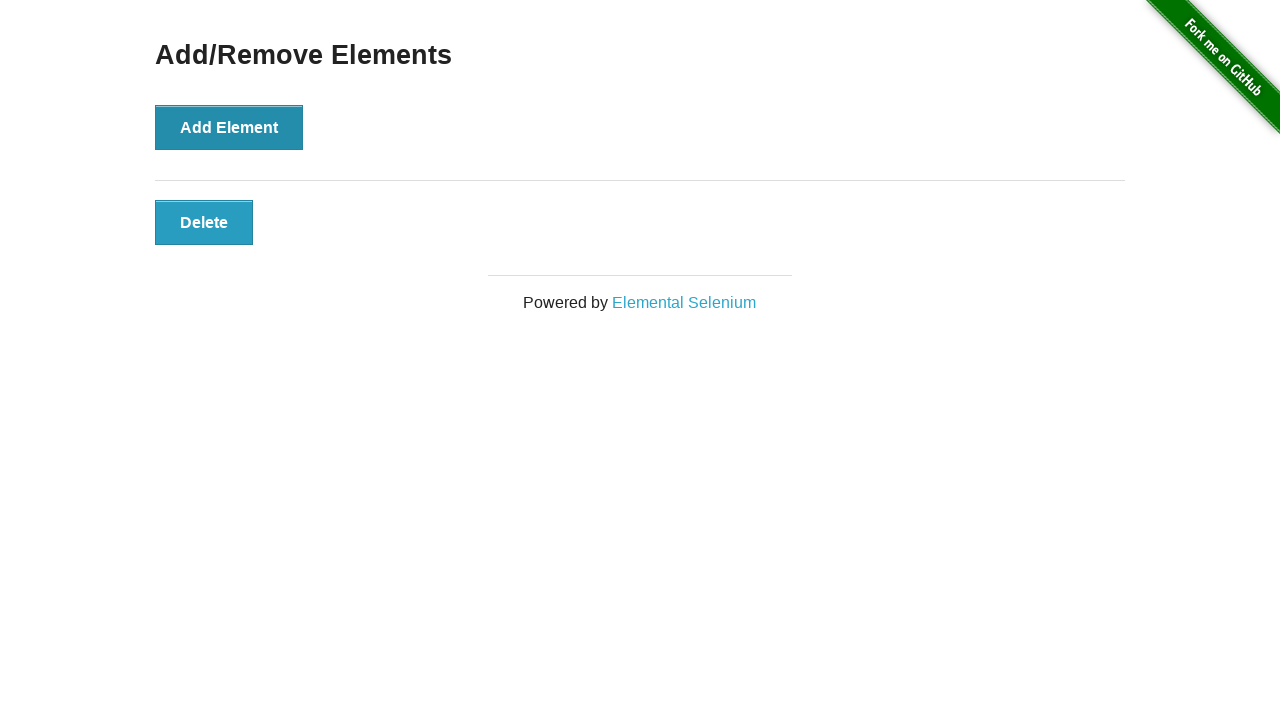

Verified that 1 Delete button remains after removal
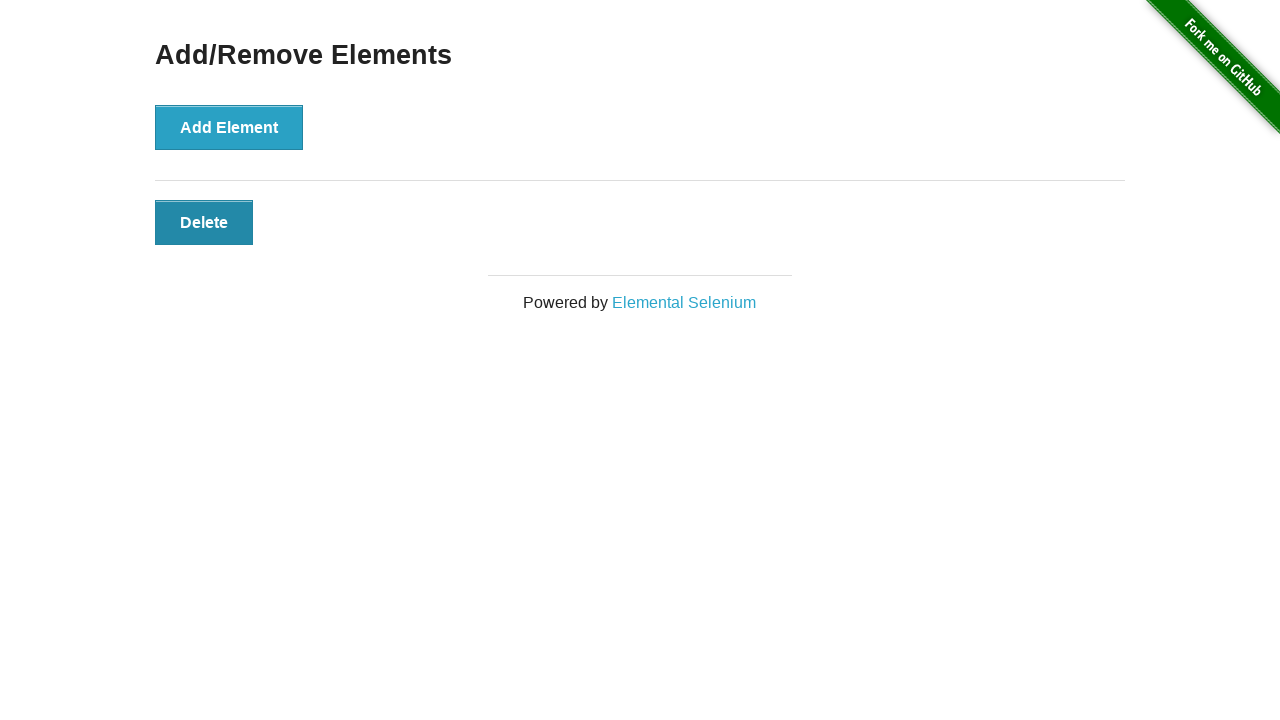

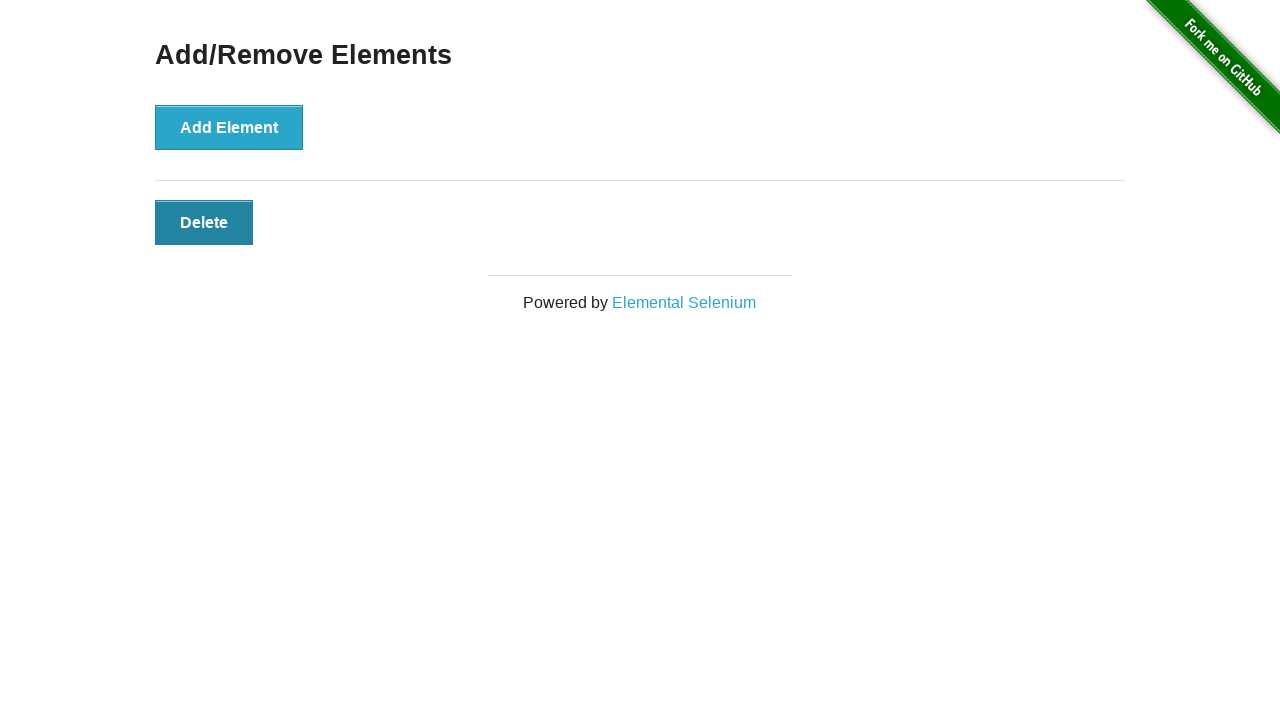